Tests multi-level dropdown by navigating to the Animals submenu and verifying the animal menu items with their emojis are displayed.

Starting URL: https://qaplayground.dev/apps/multi-level-dropdown/#home

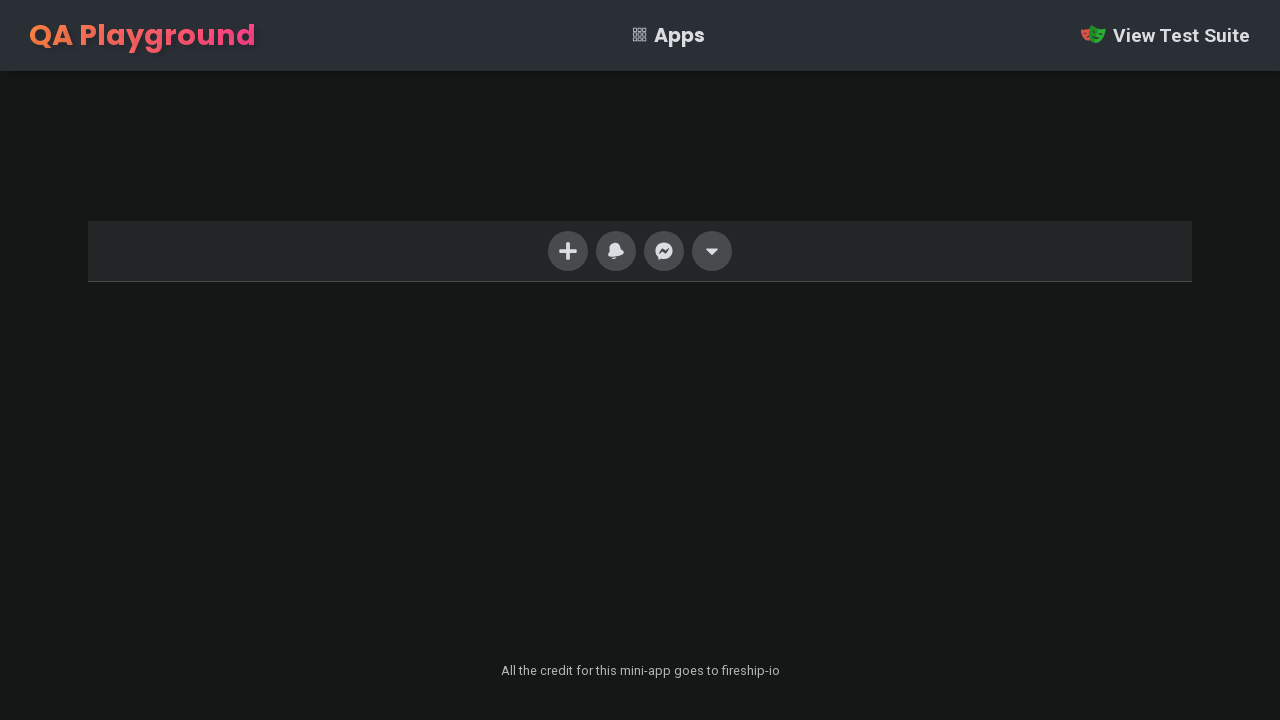

Clicked on the 4th list item to open dropdown at (712, 251) on li >> nth=3
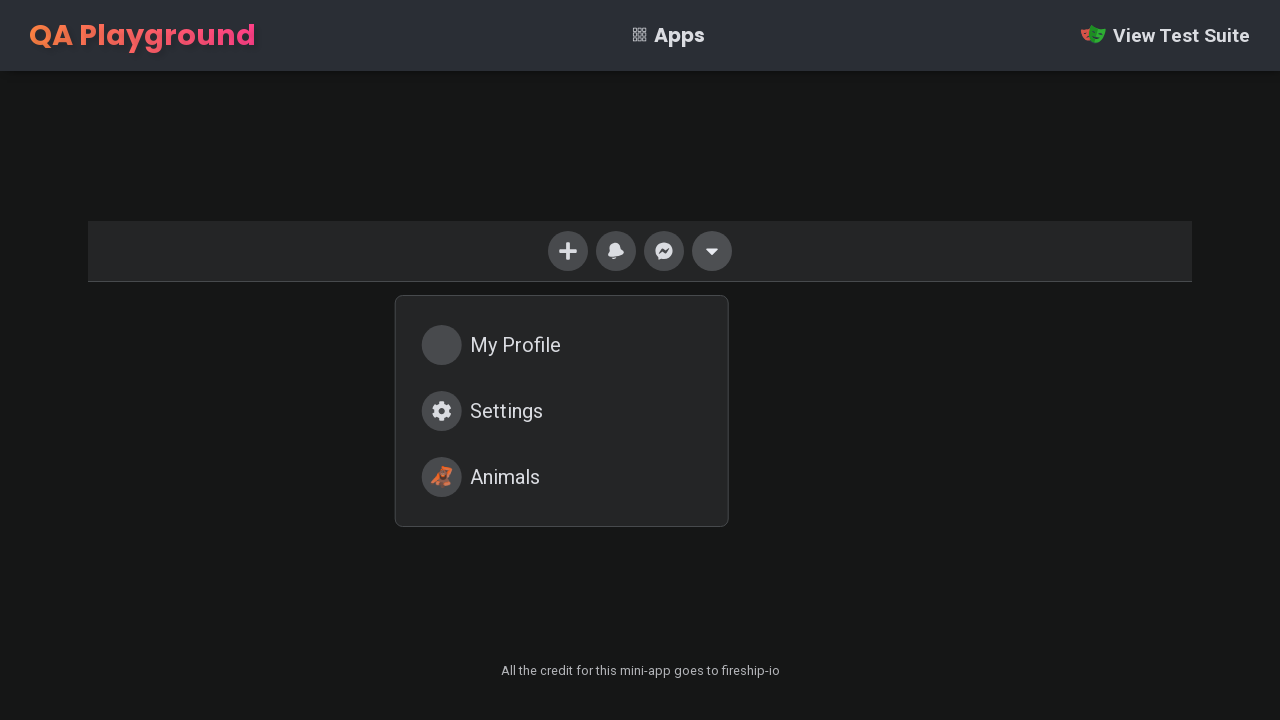

Clicked on Animals link at (562, 477) on internal:role=link[name="Animals"i]
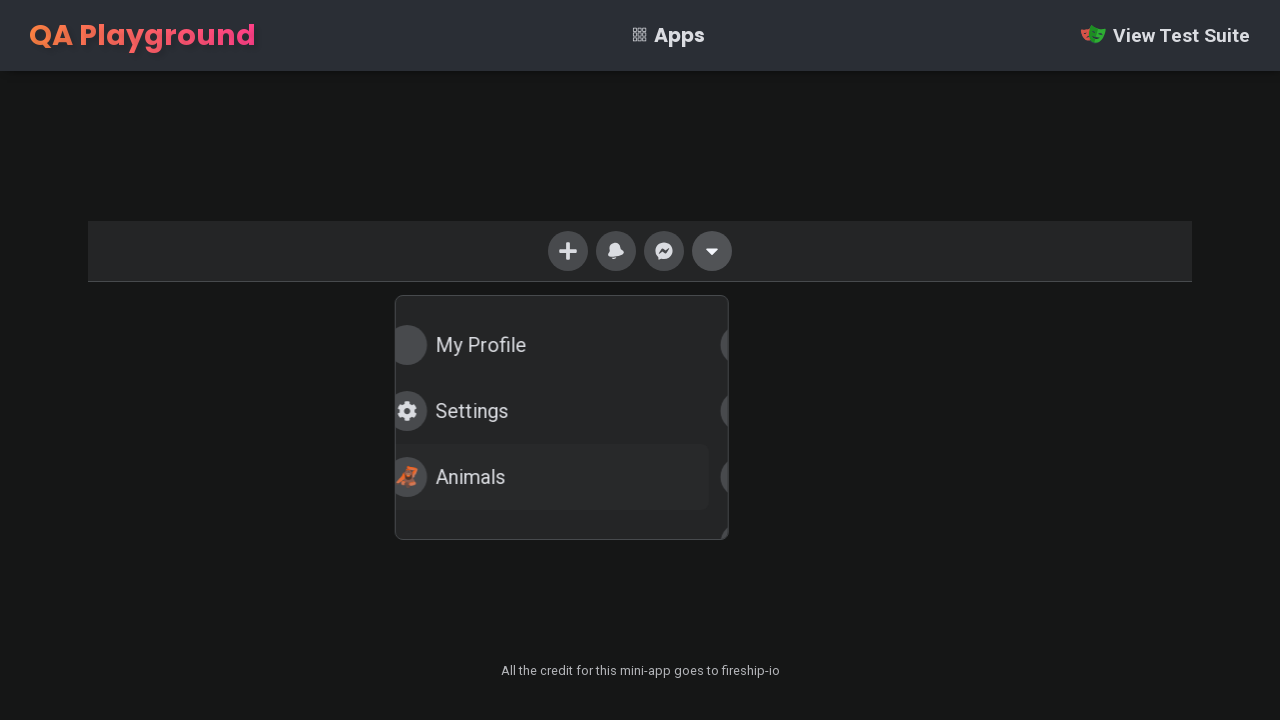

Hovered over the Animals submenu to expand it at (562, 345) on internal:role=link[name="Animals"i] >> nth=1
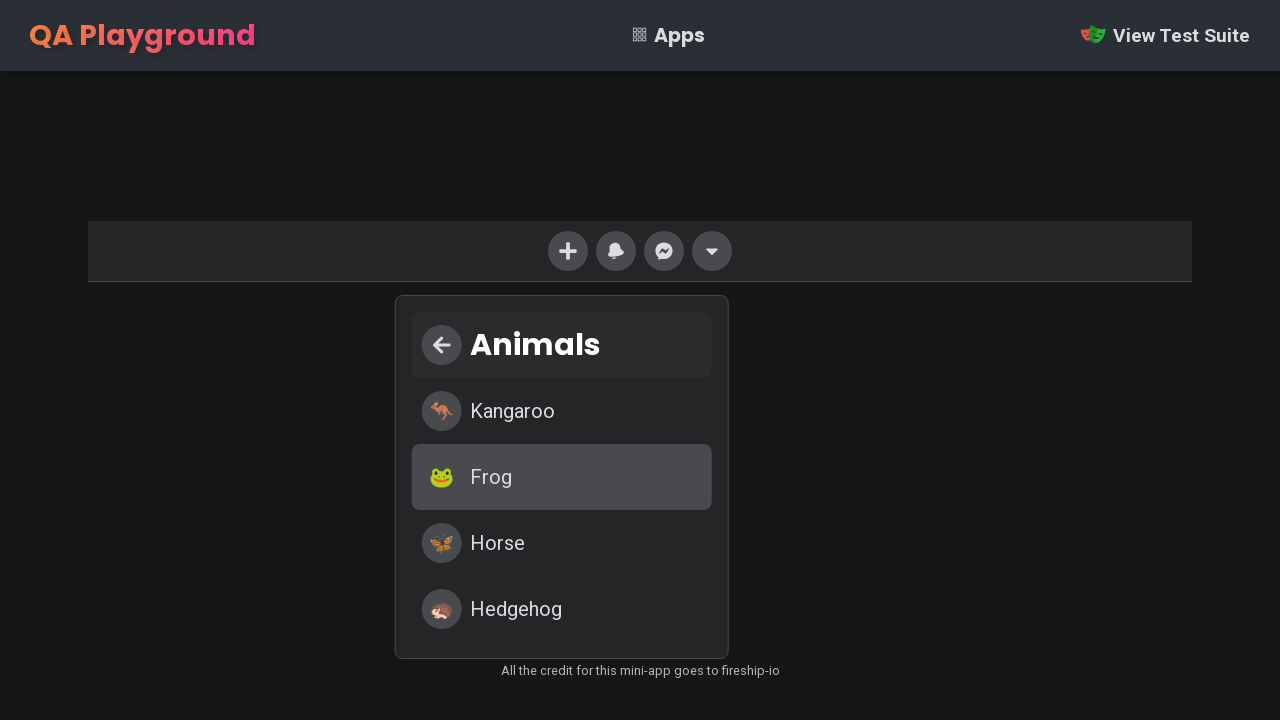

Menu items loaded and are now visible
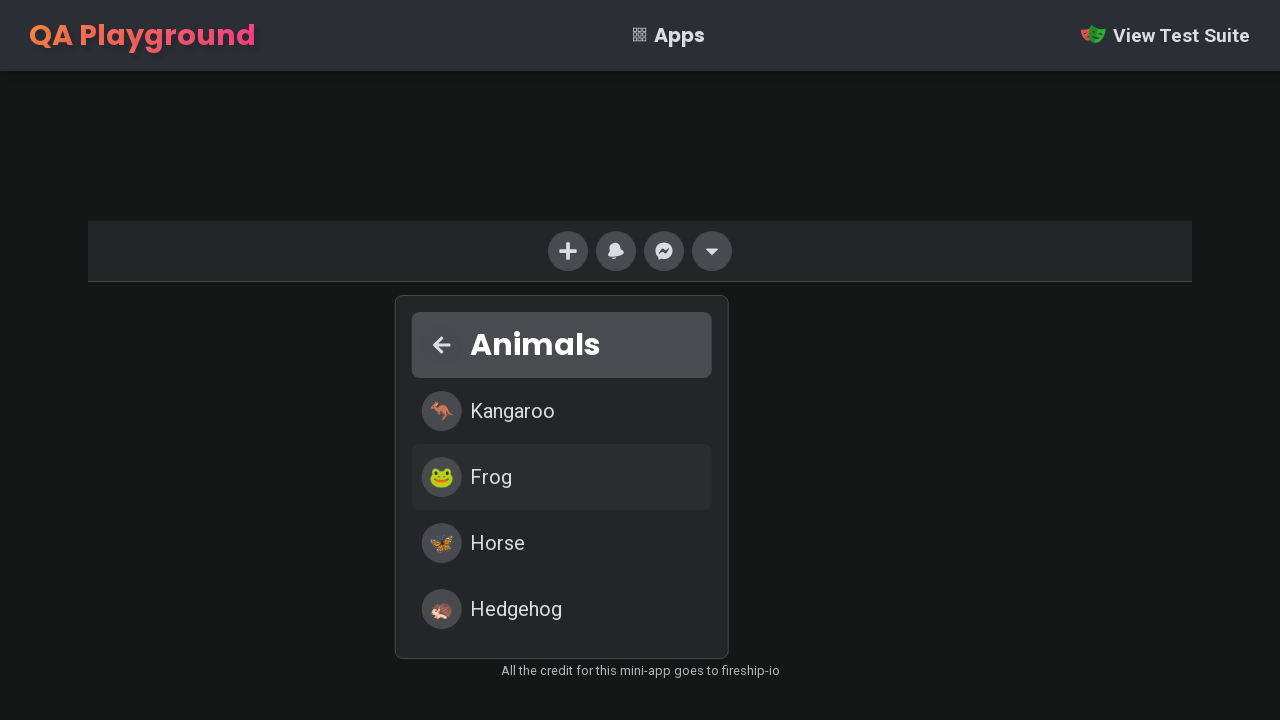

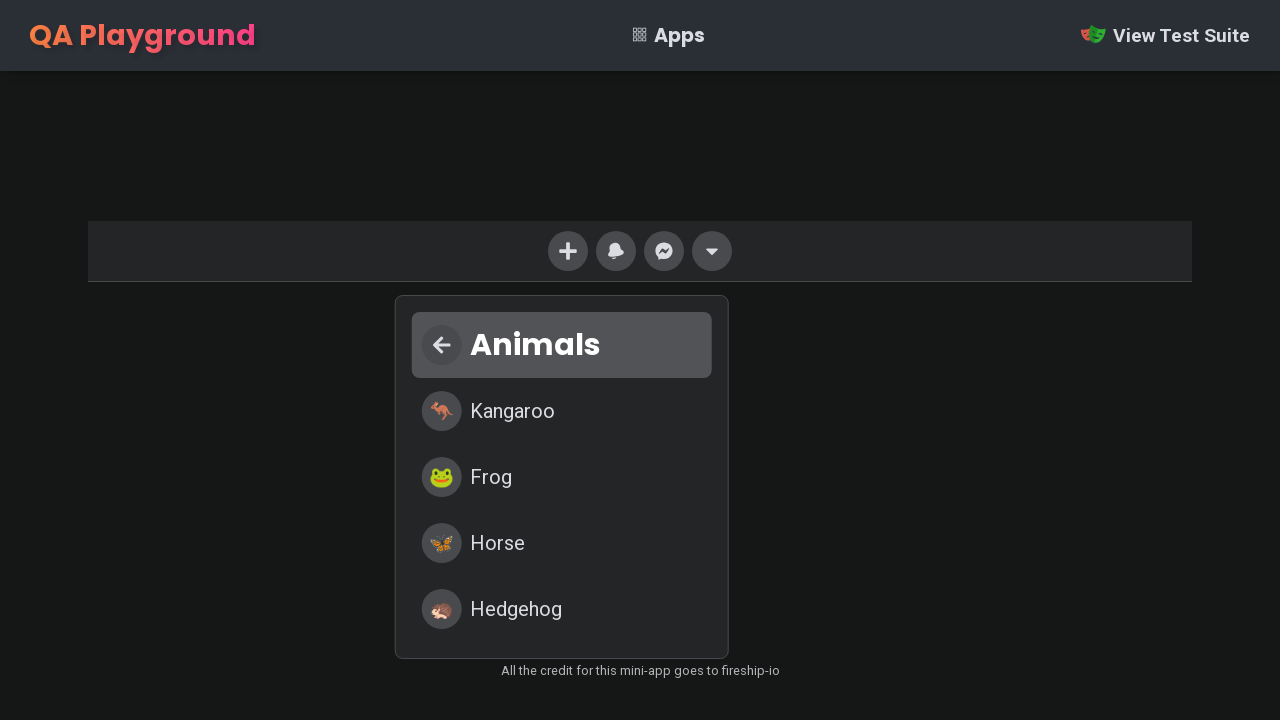